Navigates to a Baseball Reference game box score page and scrolls through the entire page to ensure all dynamic content is loaded.

Starting URL: https://www.baseball-reference.com/boxes/PIT/PIT196010130.shtml

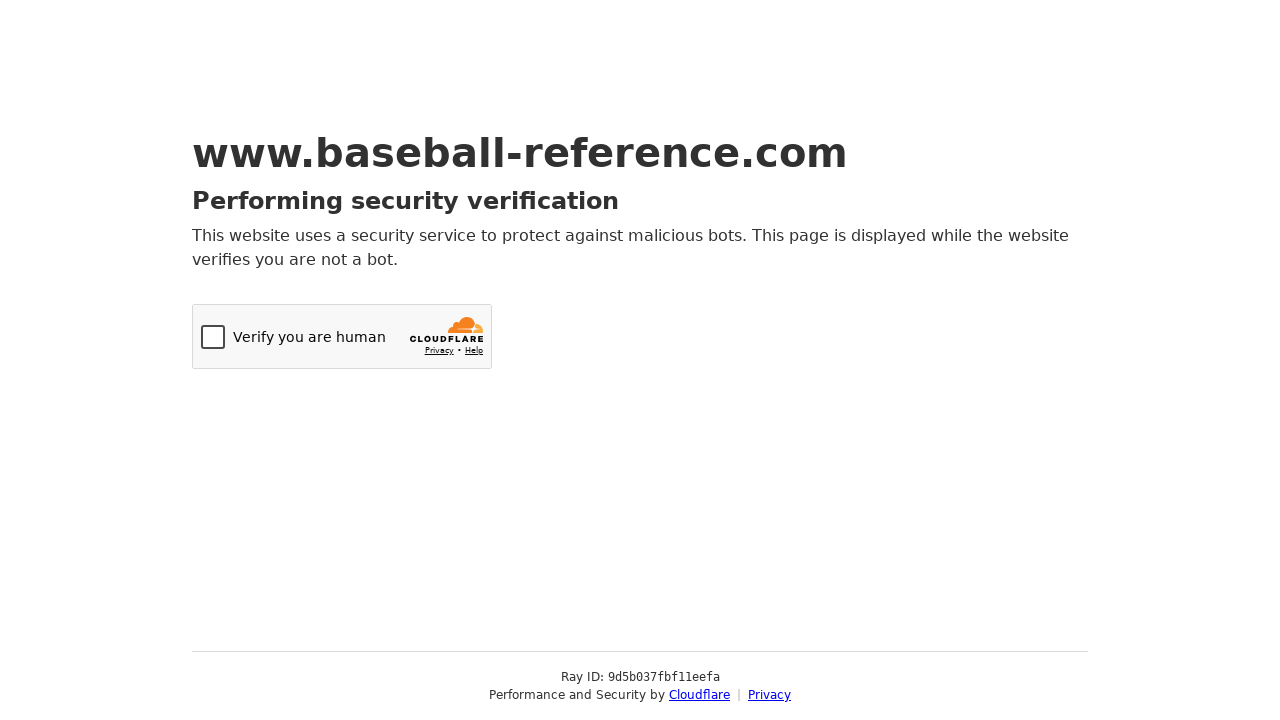

Navigated to Baseball Reference game box score page for PIT196010130
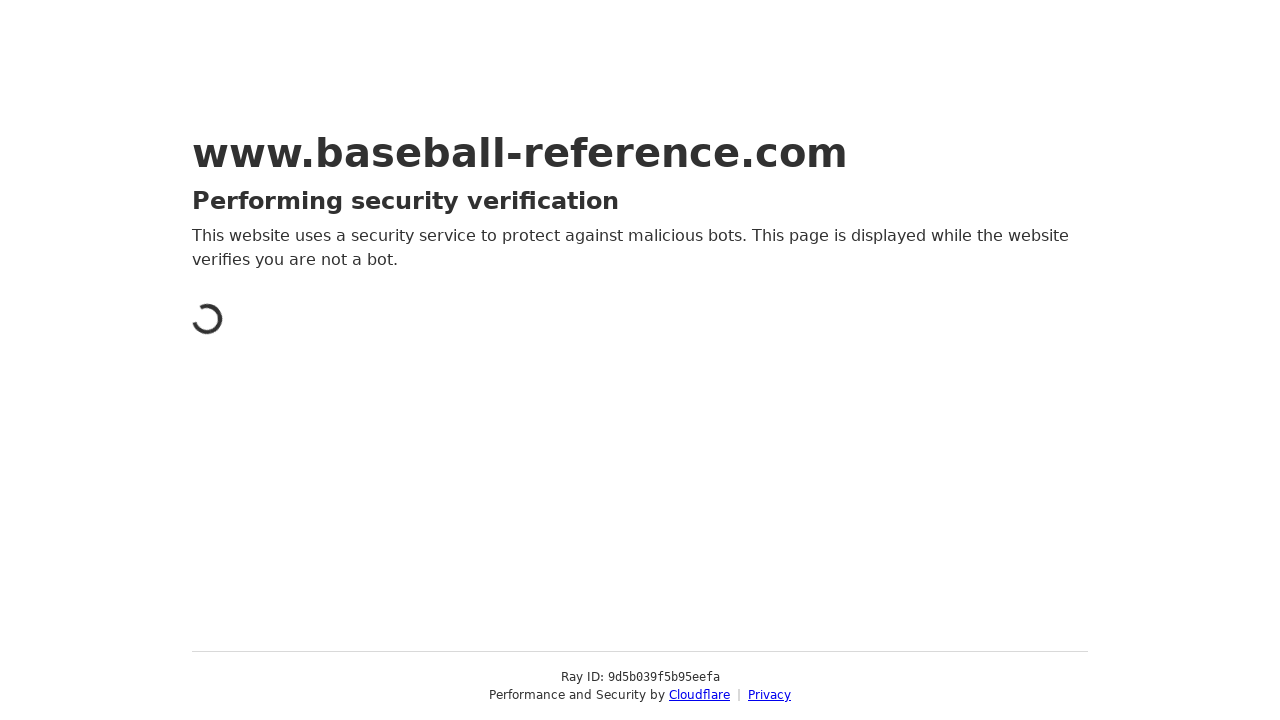

Retrieved initial page height
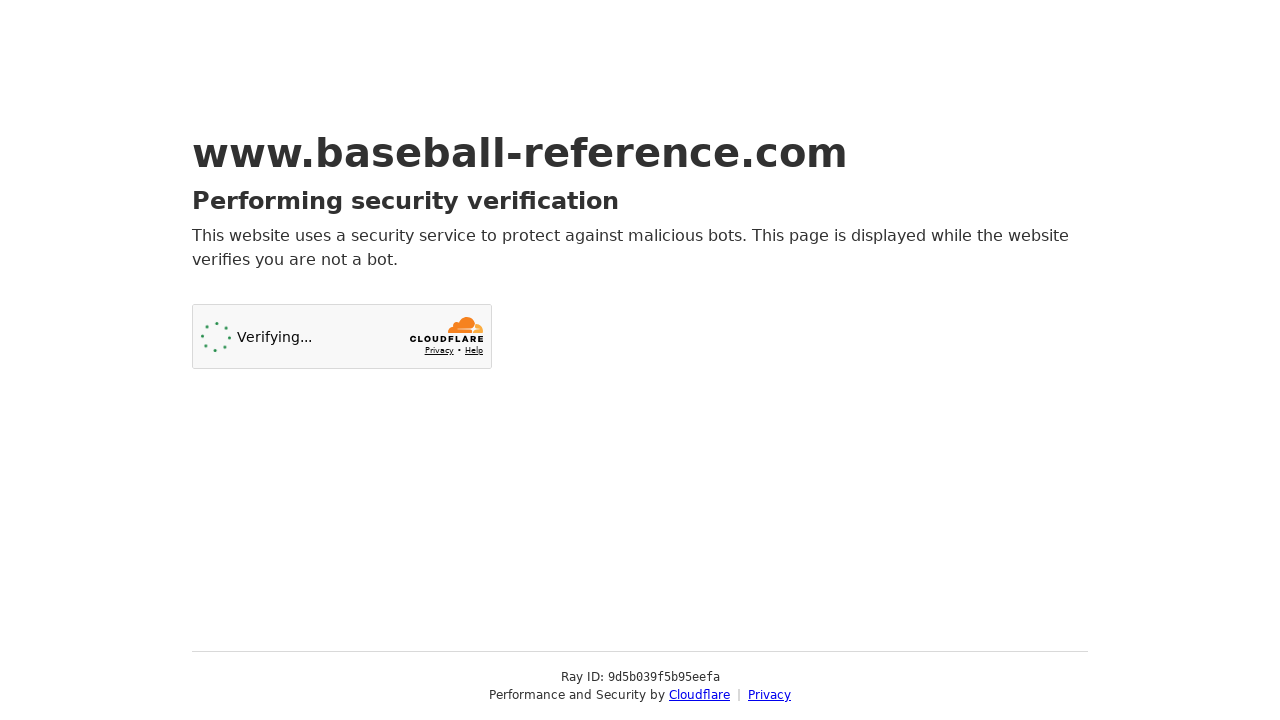

Scrolled to bottom of page
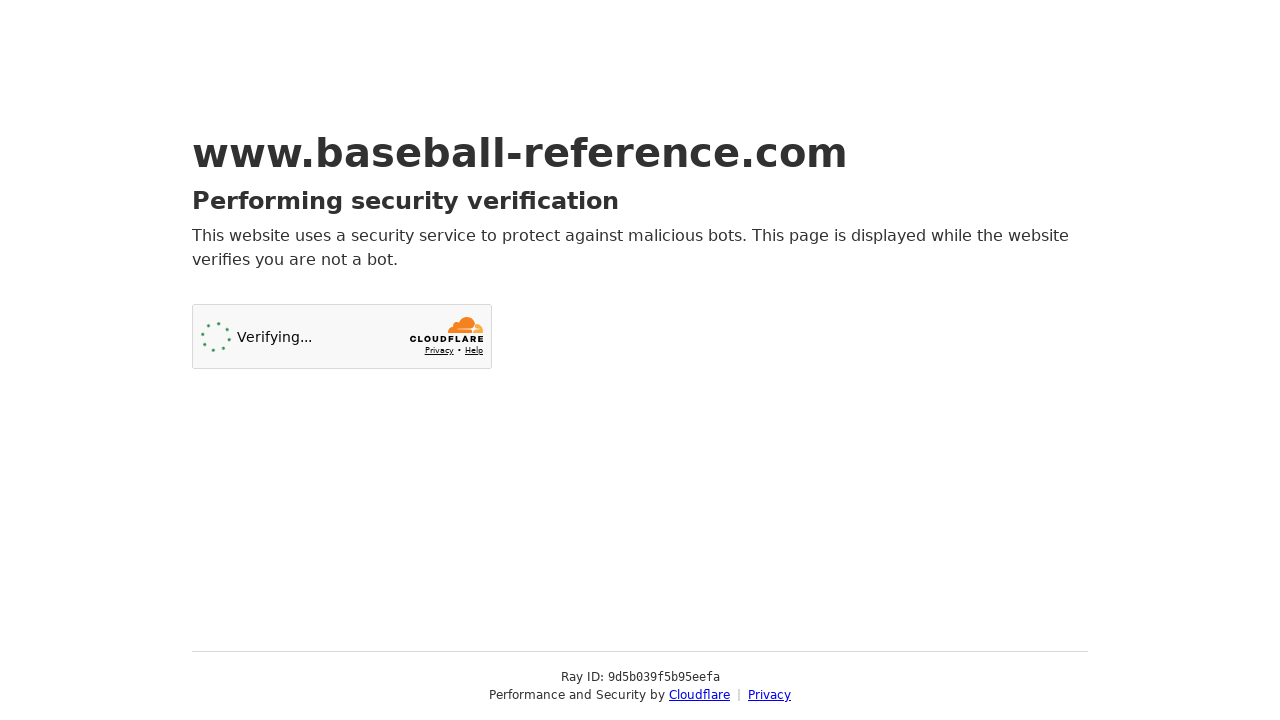

Waited 2 seconds for dynamic content to load
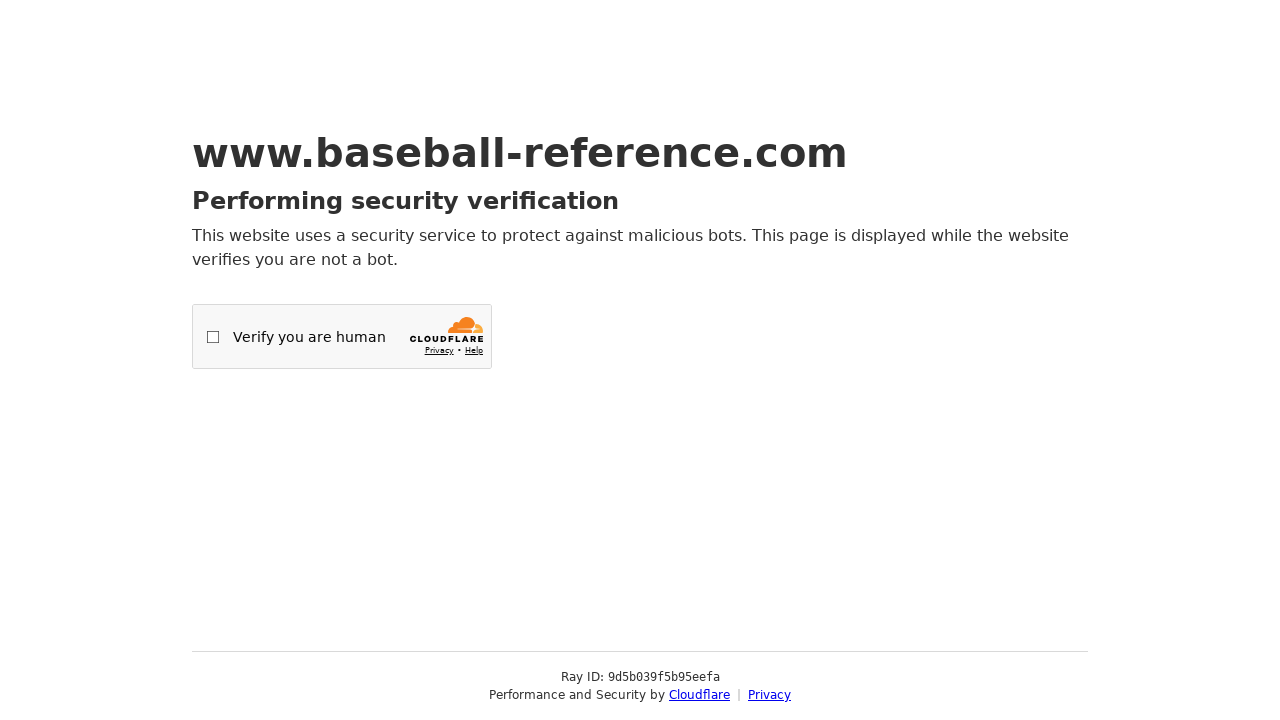

Retrieved new page height after scrolling
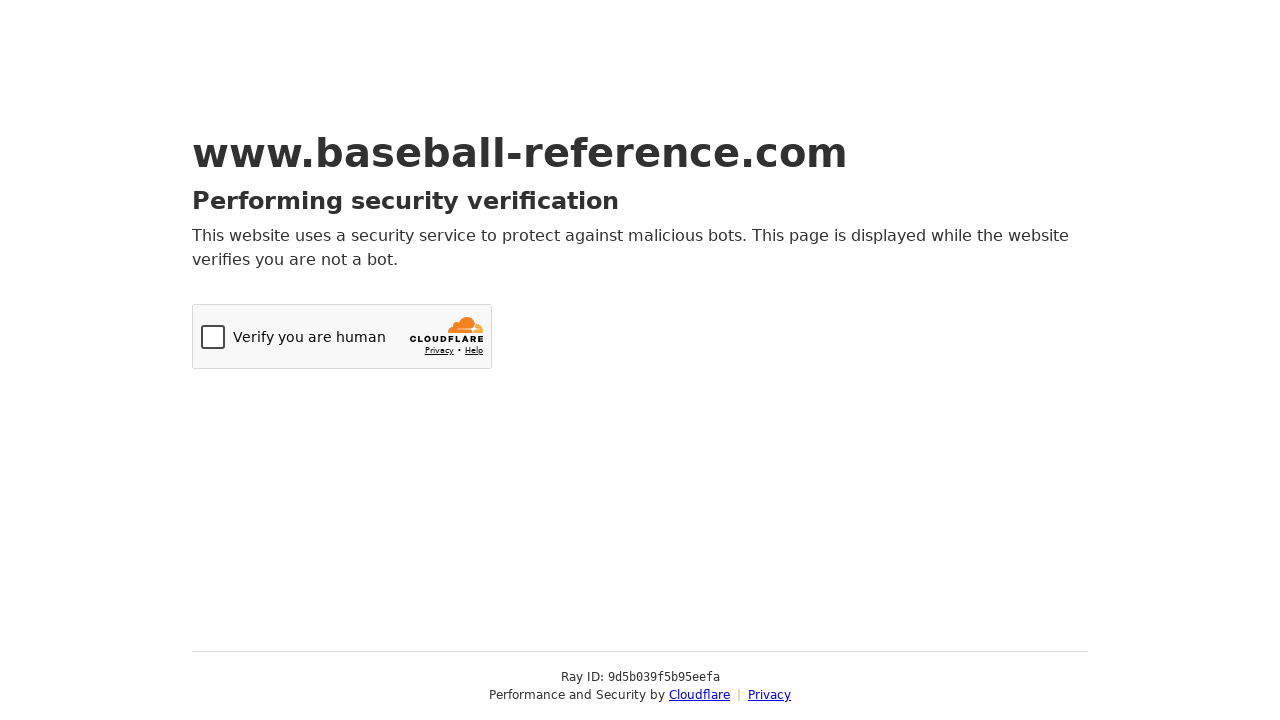

Reached bottom of page - no new content loaded
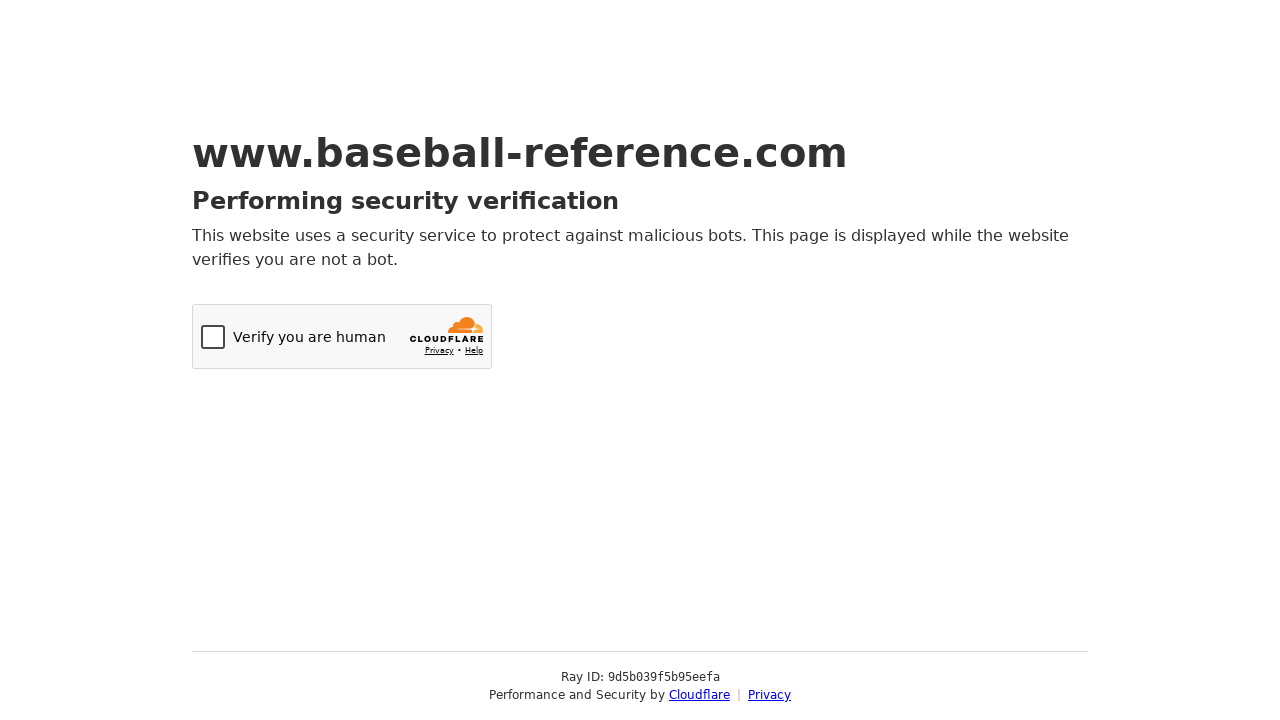

Verified page content loaded by confirming body element exists
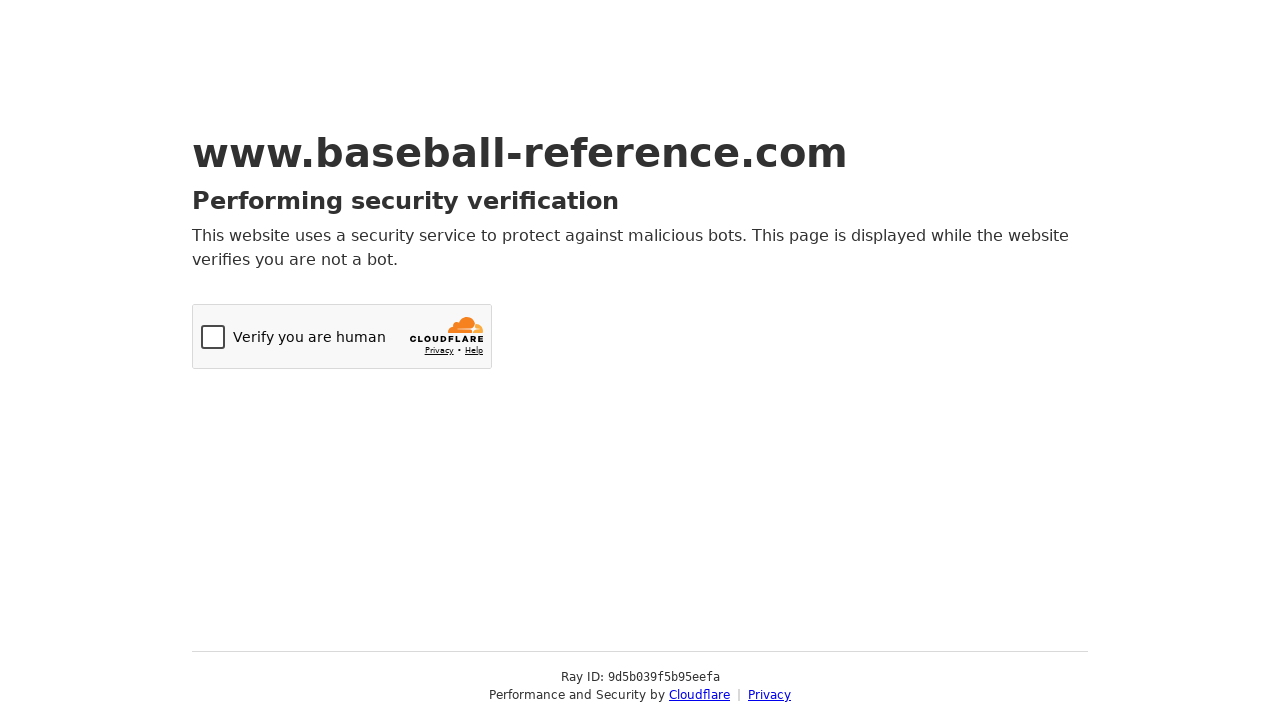

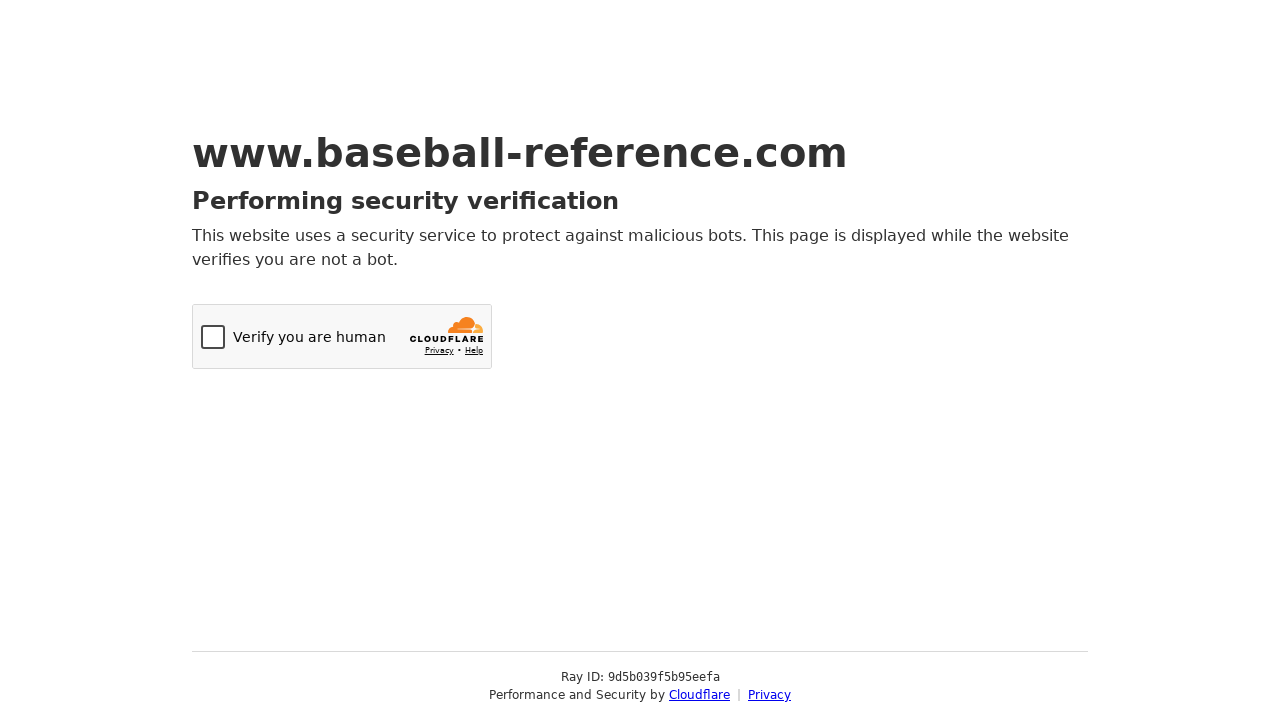